Tests drag and drop functionality by dragging element A to element B position

Starting URL: http://the-internet.herokuapp.com/

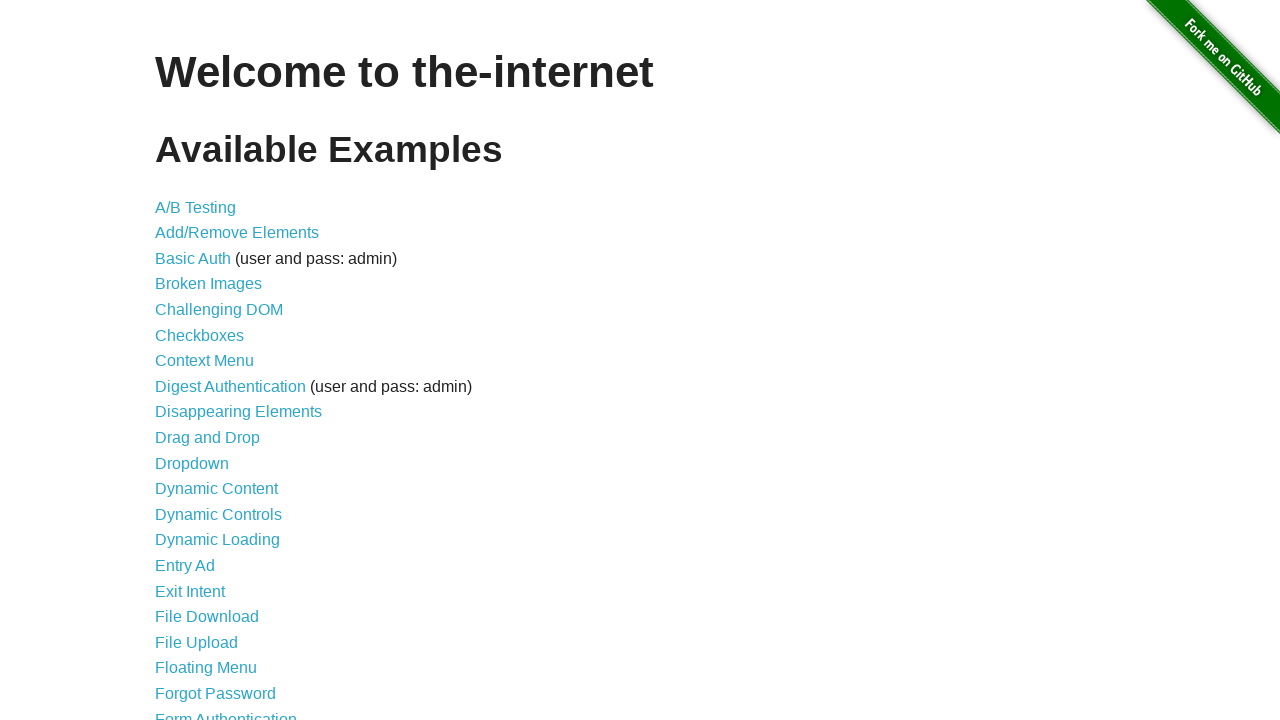

Clicked on Drag and Drop link at (208, 438) on a[href='/drag_and_drop']
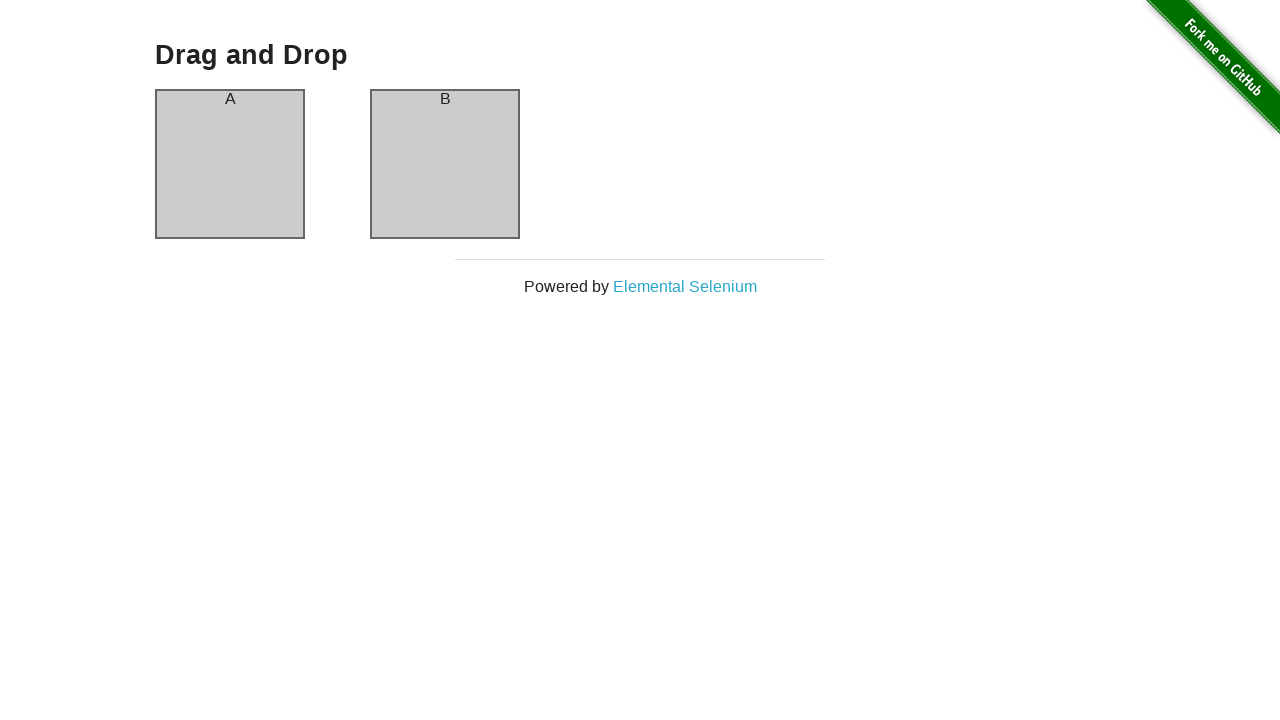

Dragged element A to element B position at (445, 164)
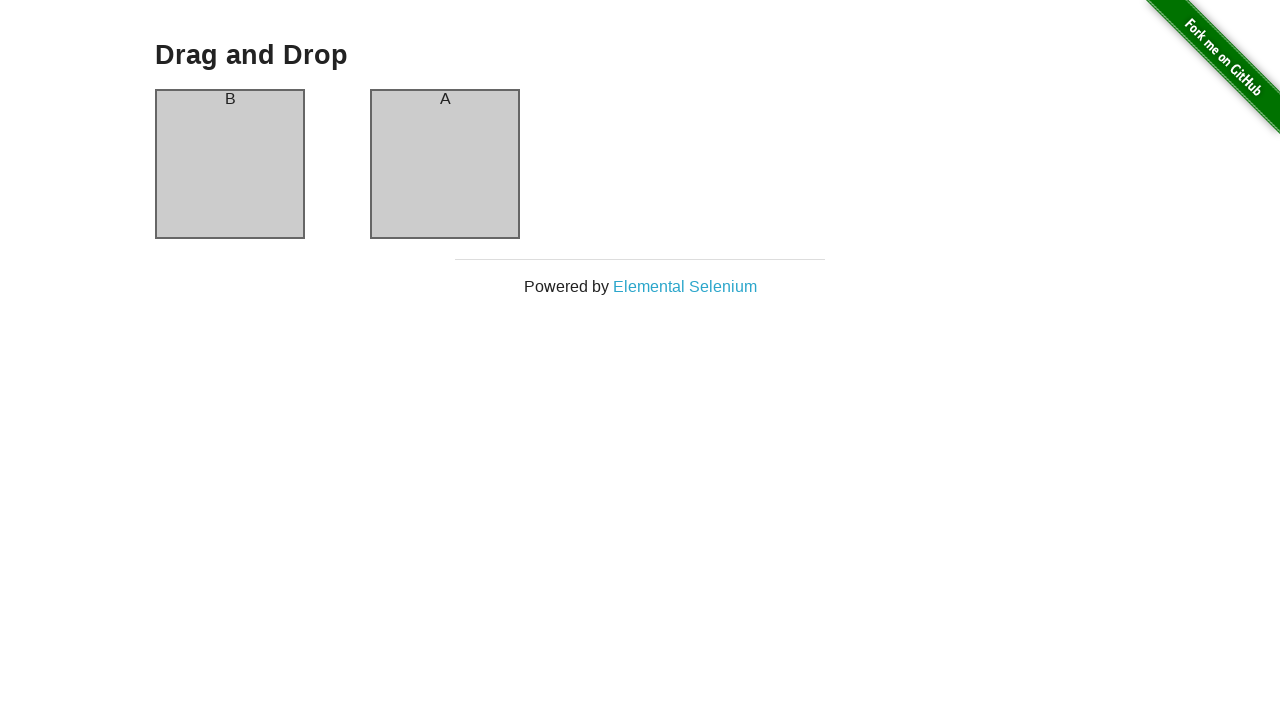

Navigated back to previous page
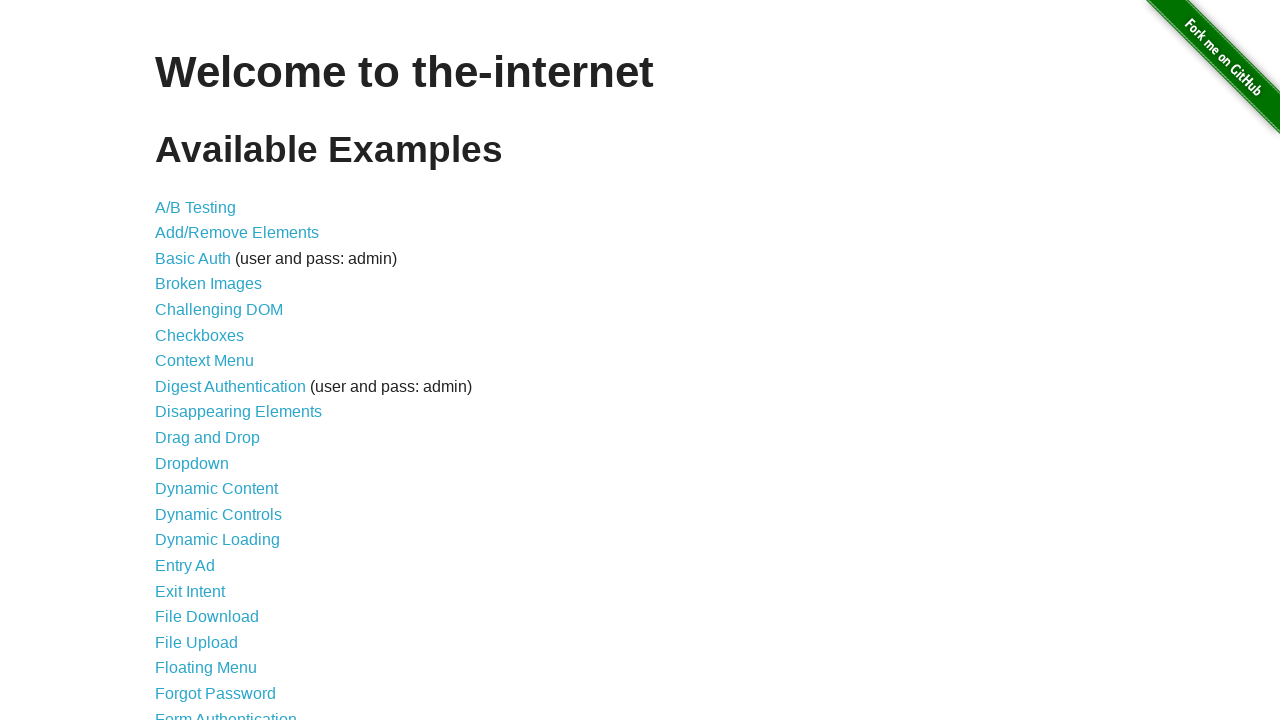

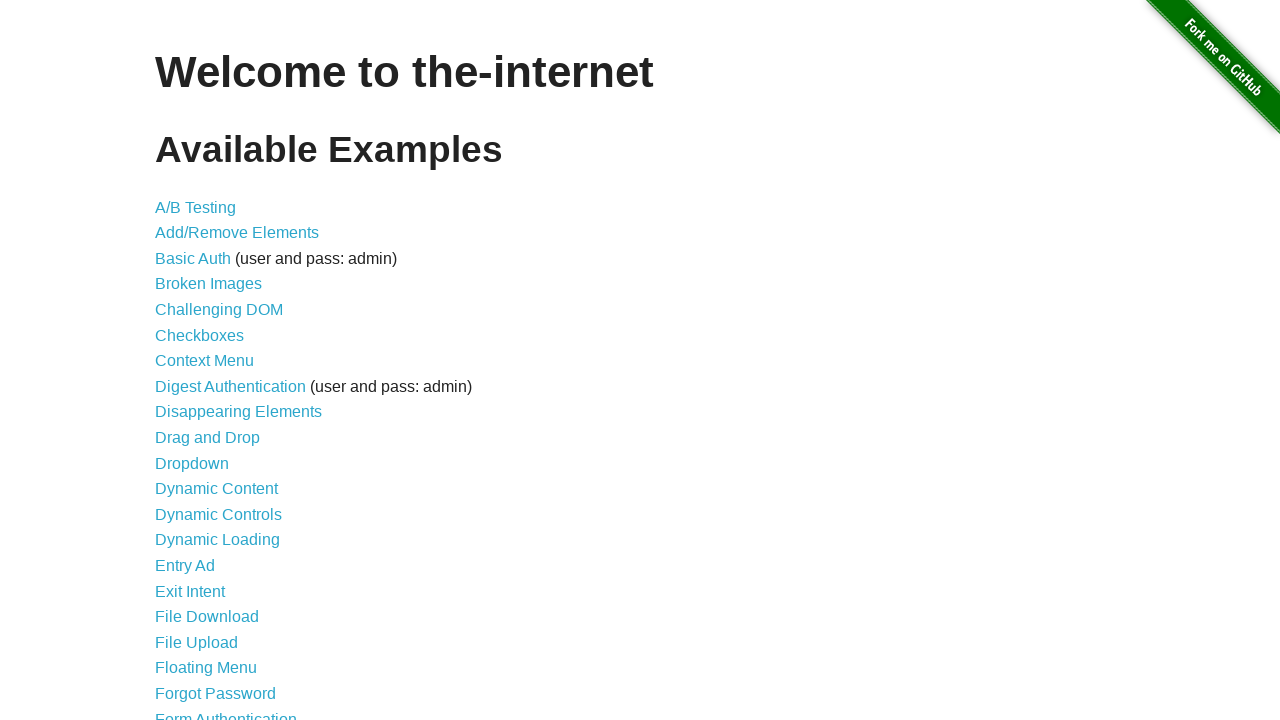